Tests delayed alert that appears after 5 seconds, waiting for it and accepting

Starting URL: https://demoqa.com/alerts

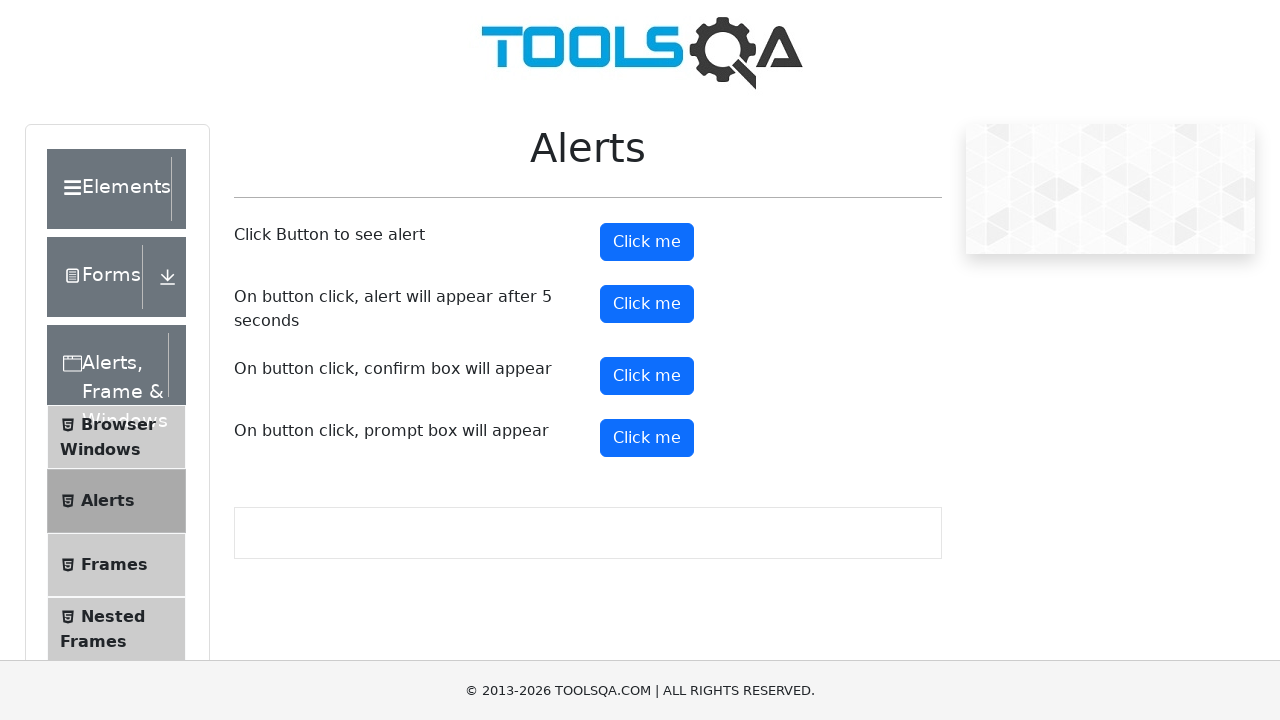

Set up dialog handler to automatically accept alerts
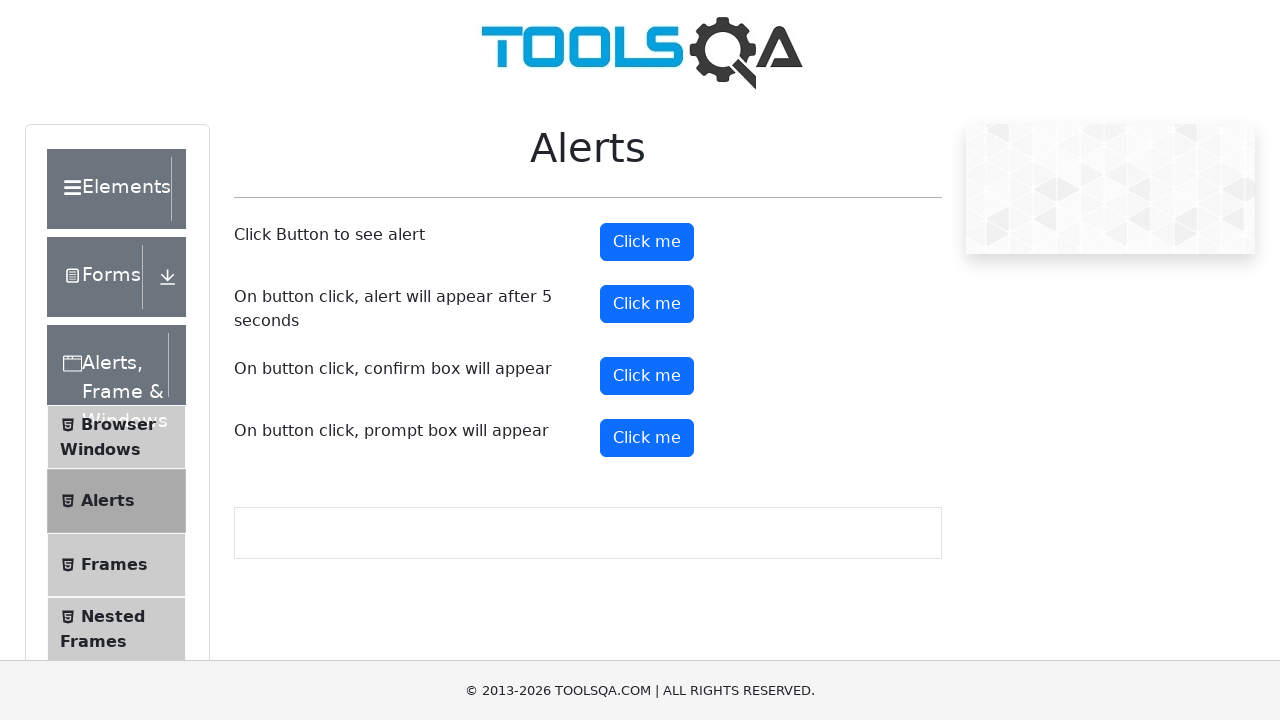

Clicked button to trigger delayed alert at (647, 304) on xpath=//button[@id='timerAlertButton']
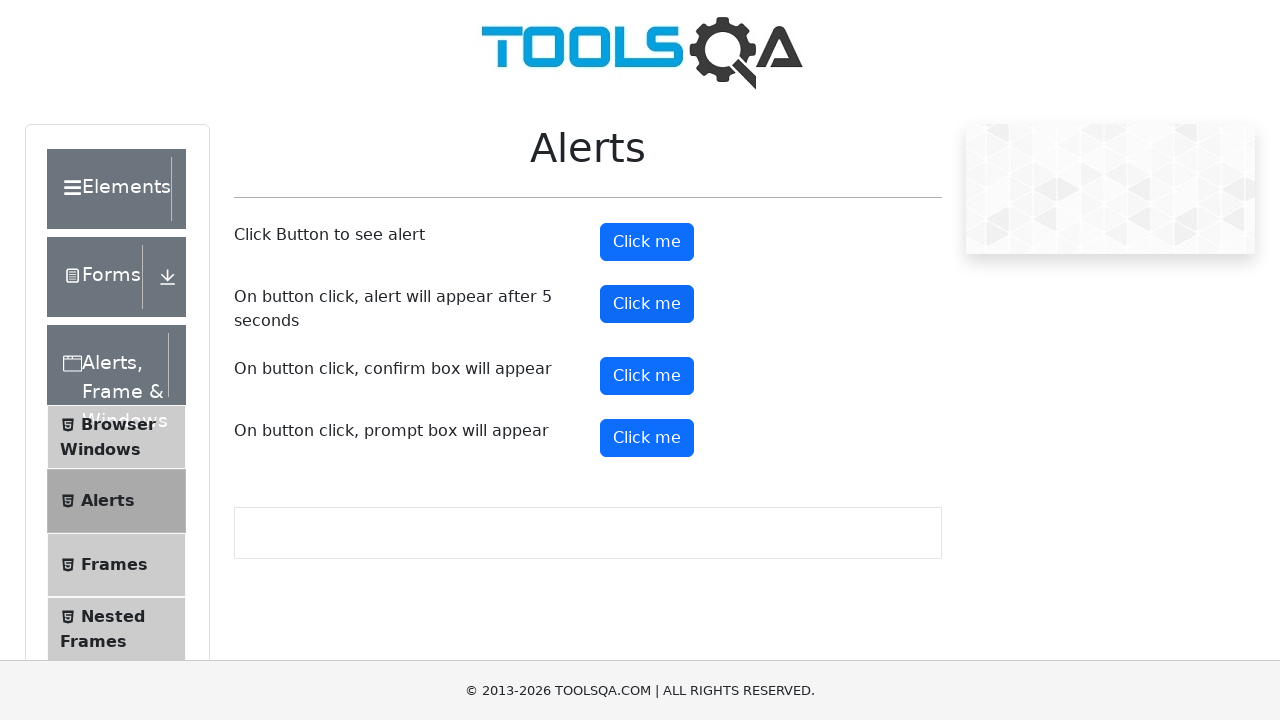

Waited 6 seconds for delayed alert to appear and be accepted
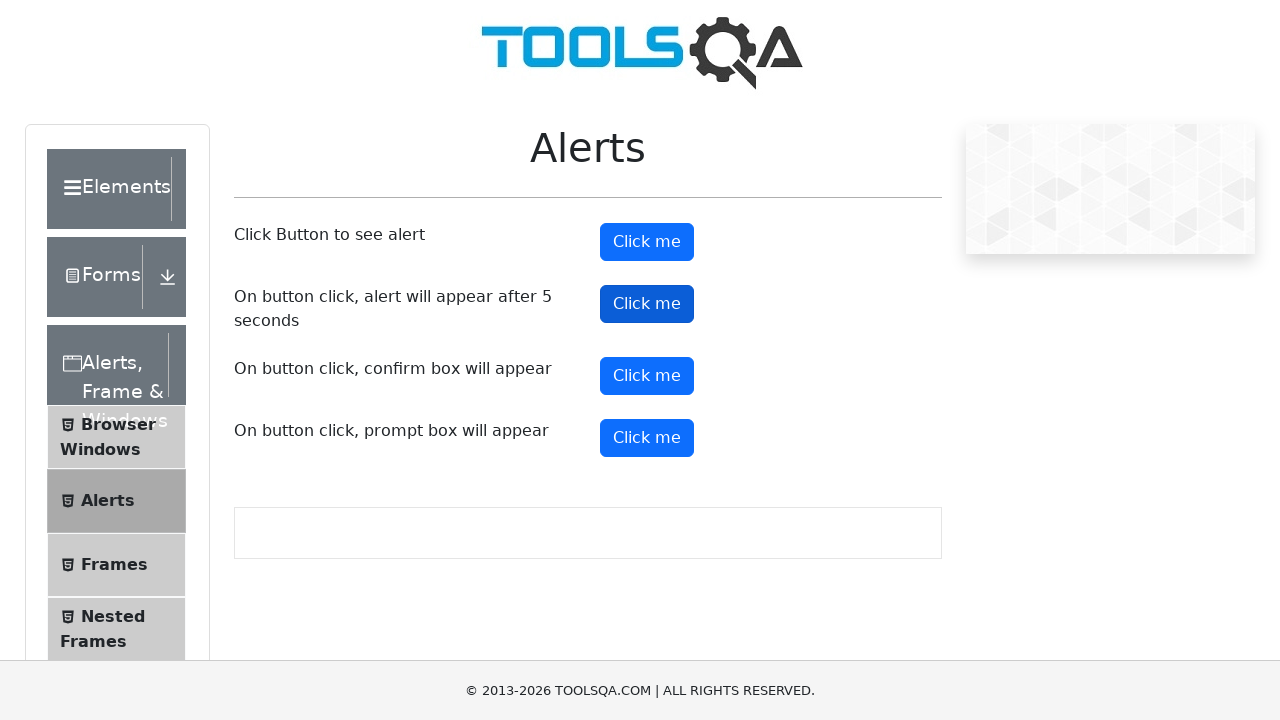

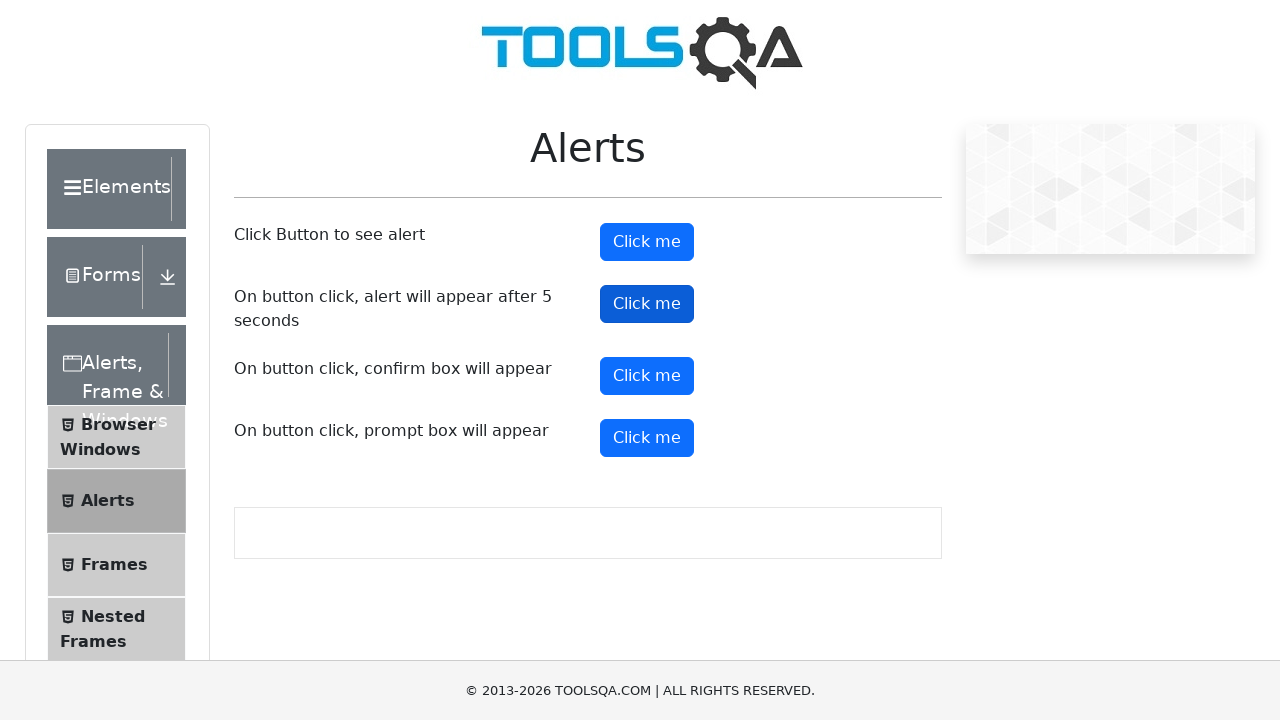